Navigates to a practice automation page, scrolls to a table element, and retrieves information about the table structure including row count, column count, and specific row data

Starting URL: https://rahulshettyacademy.com/AutomationPractice/

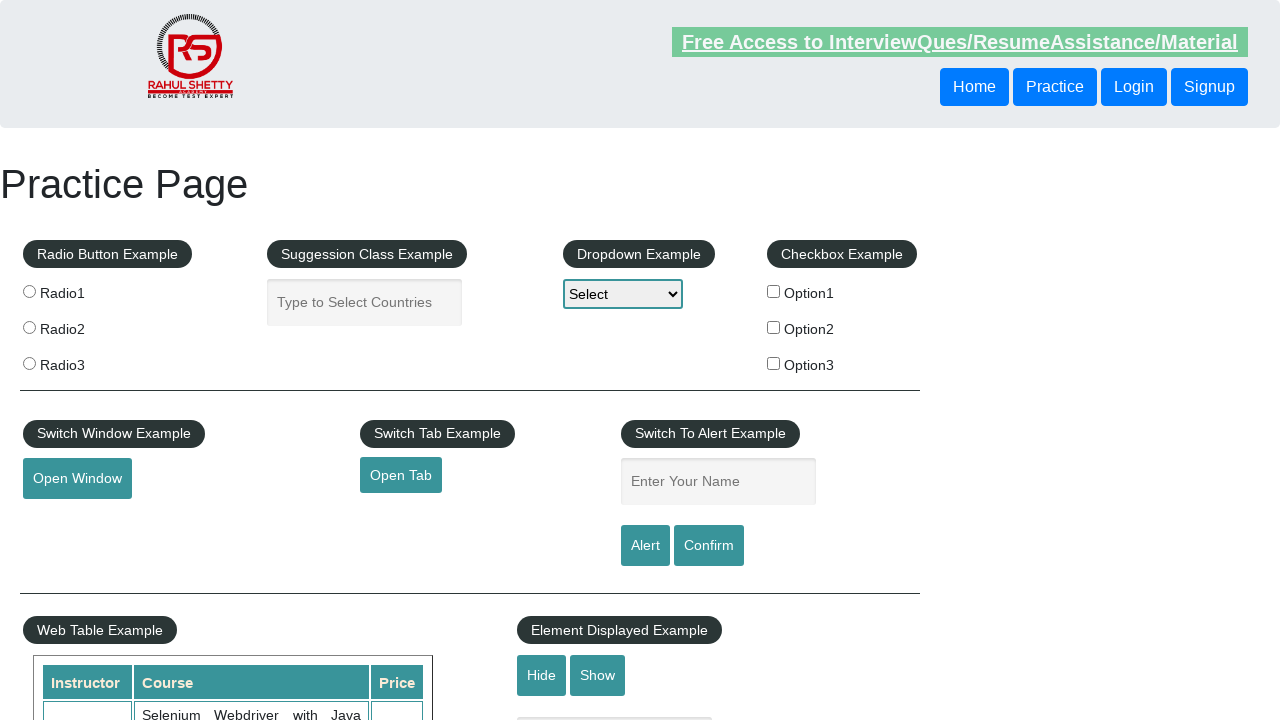

Navigated to automation practice page
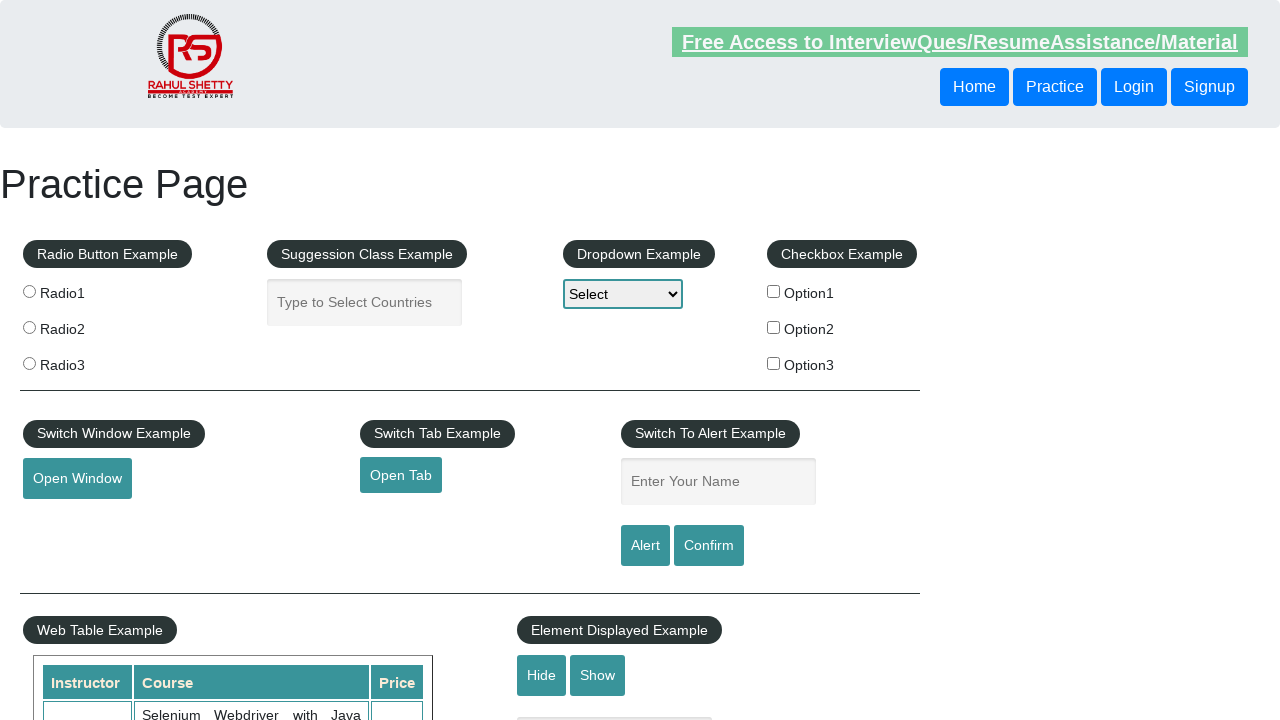

Waited for courses table to be present
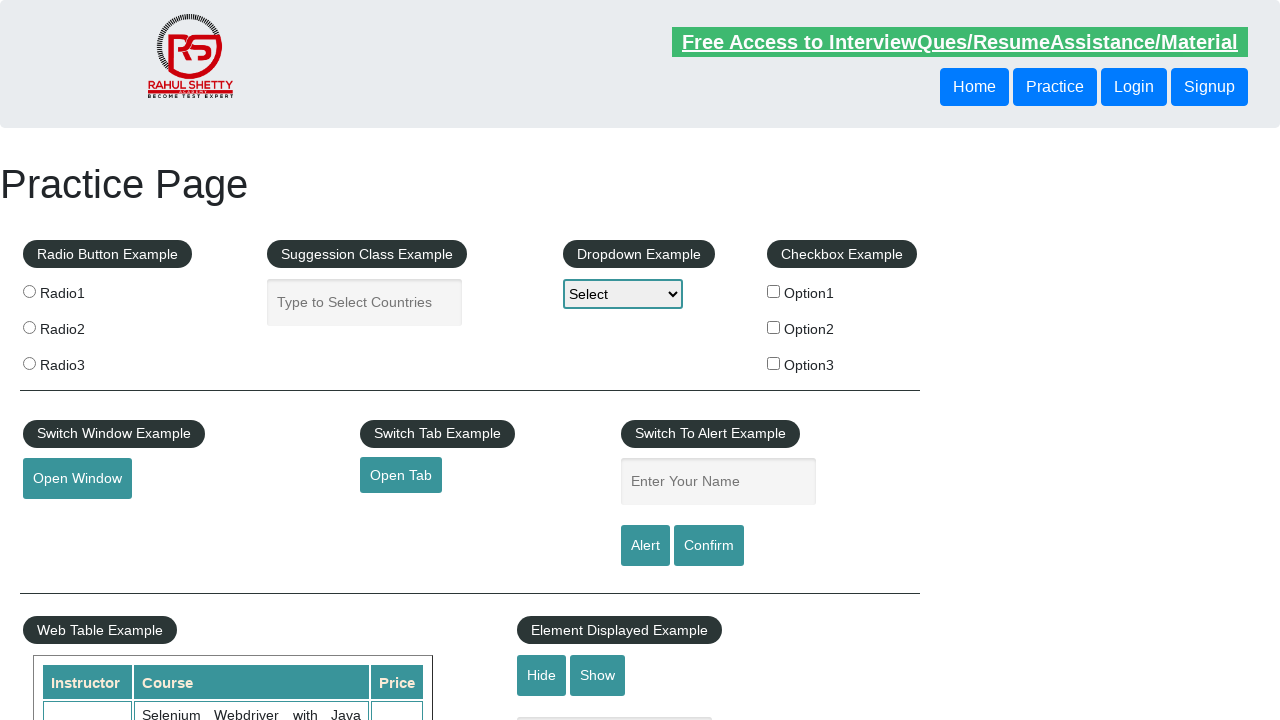

Scrolled courses table into view
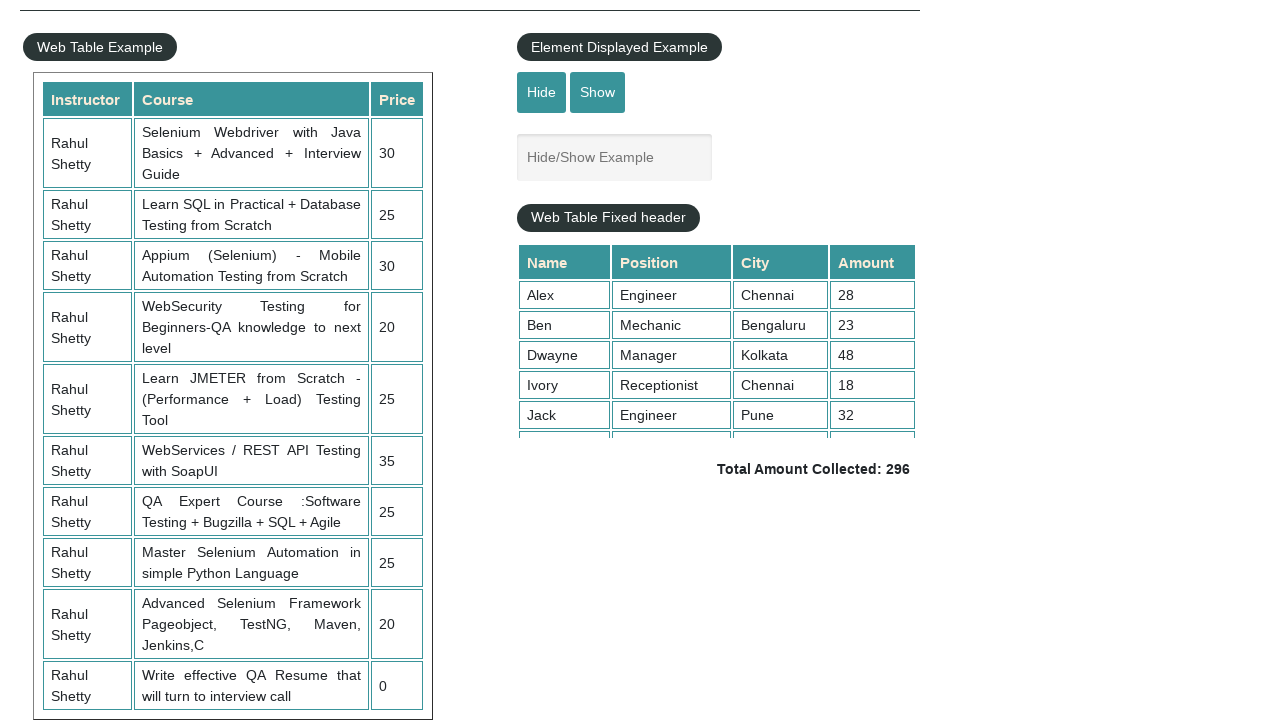

Retrieved all table rows - count: 11
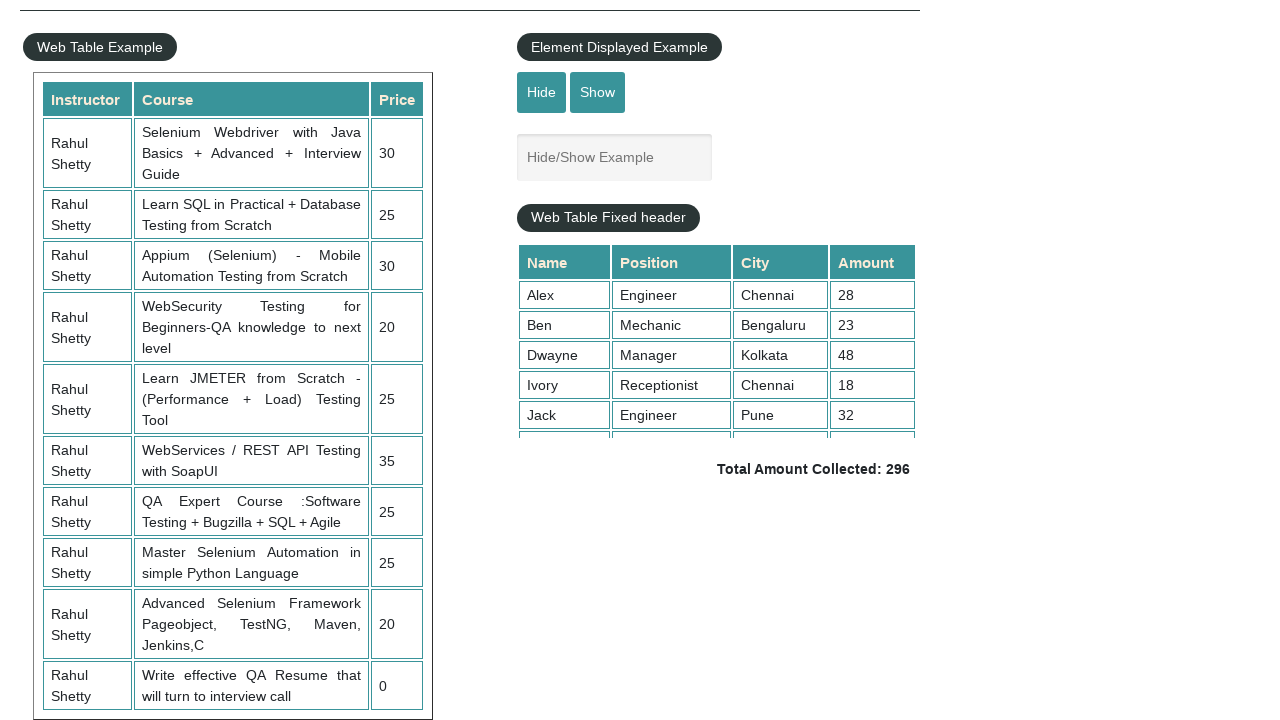

Retrieved all table columns - count: 3
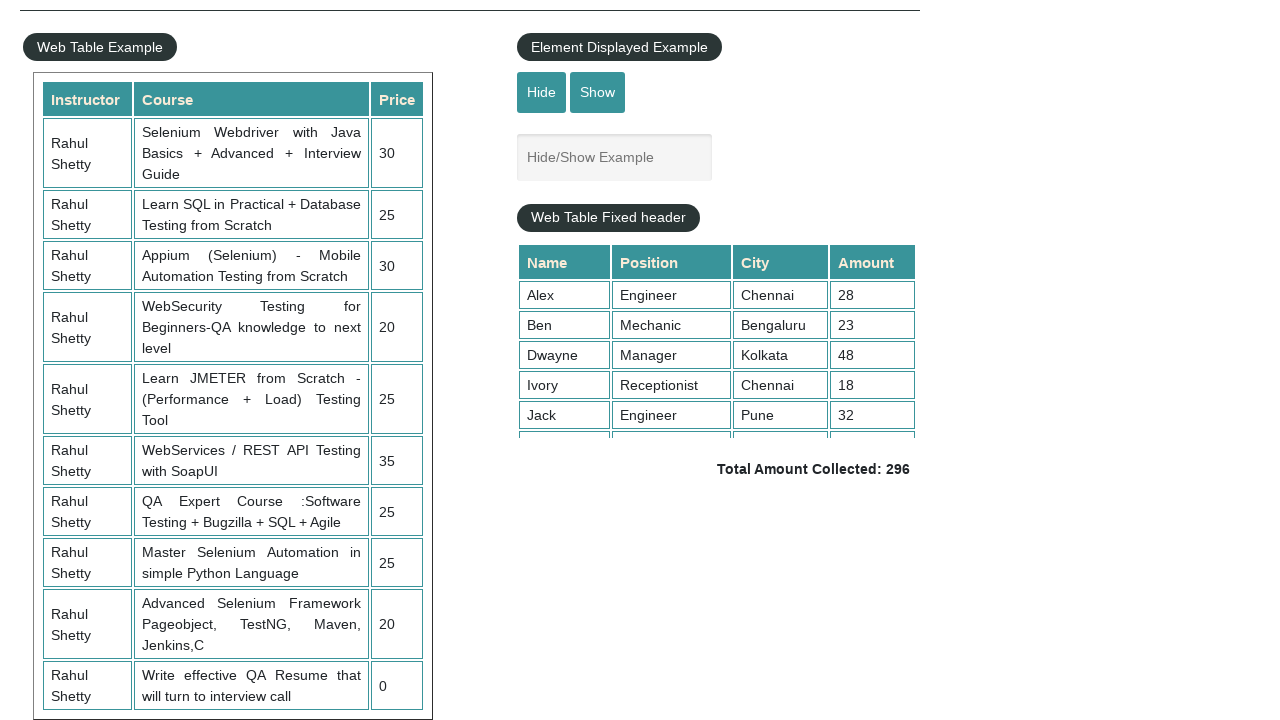

Retrieved third row from courses table
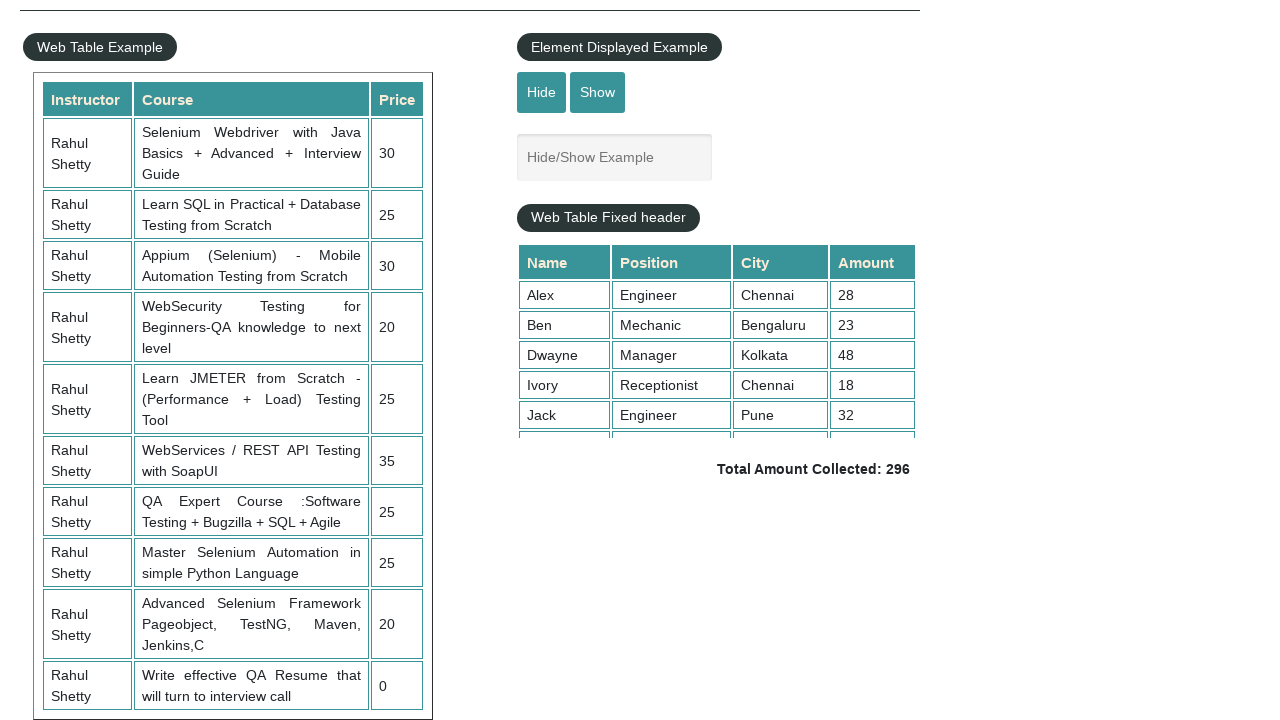

Retrieved third row content: 
                            Rahul Shetty
                            Learn SQL in Practical + Database Testing from Scratch
                            25
                        
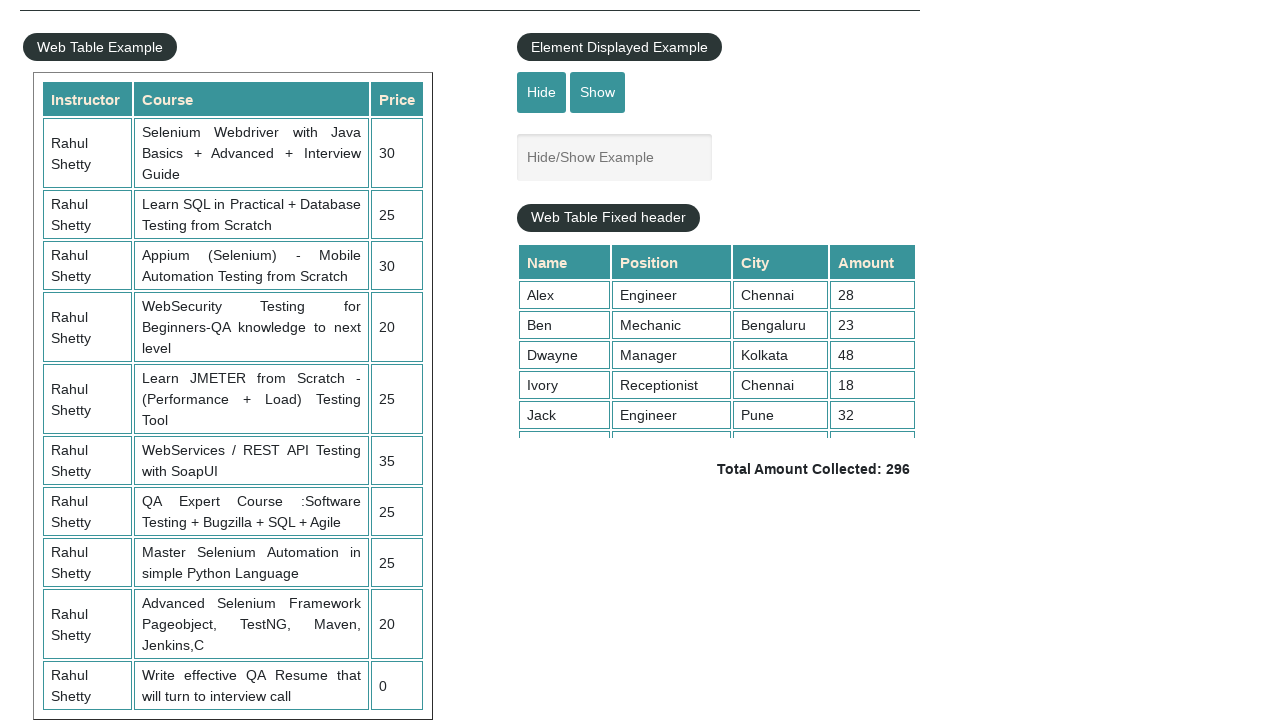

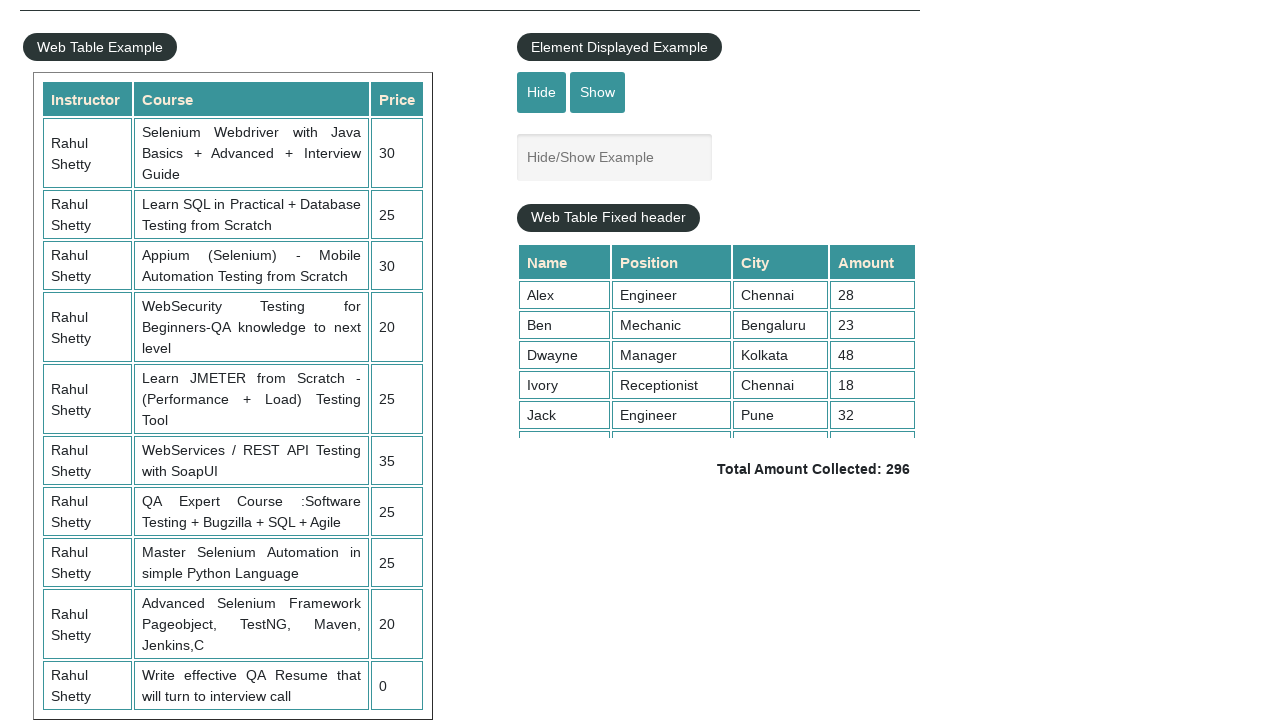